Navigates to a URL, then to another page, goes back, and then navigates forward

Starting URL: https://the-internet.herokuapp.com

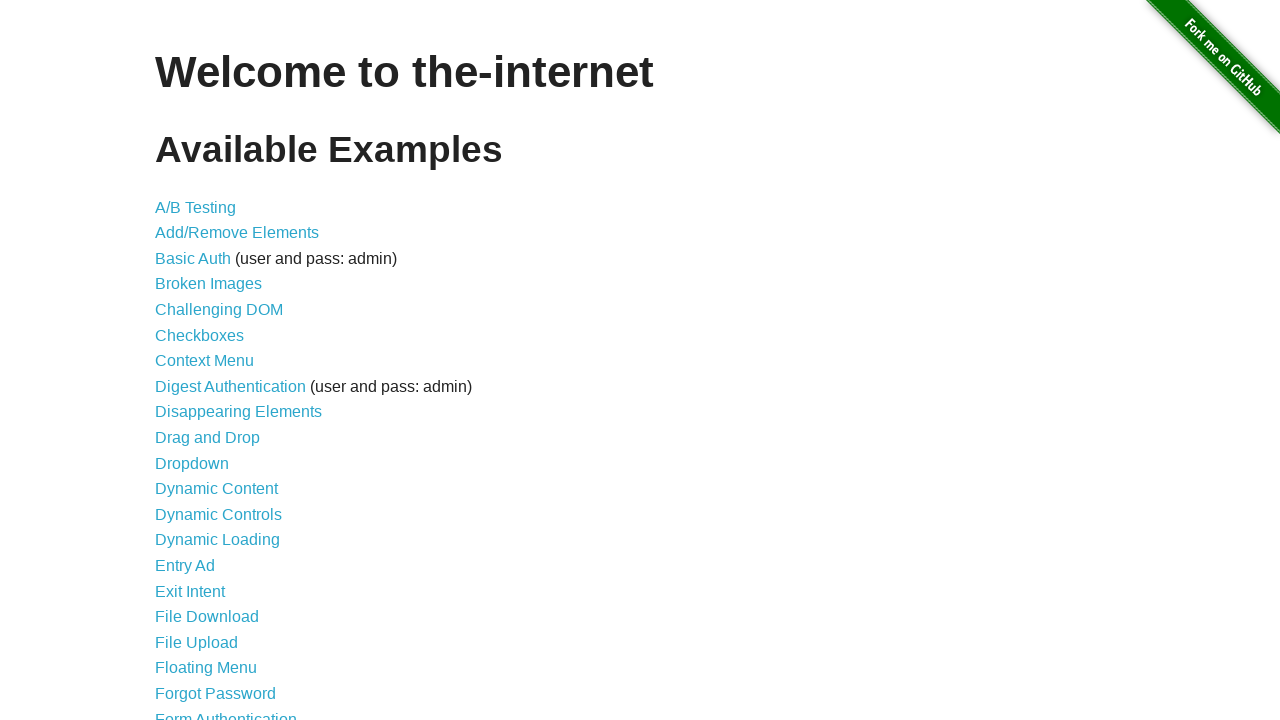

Navigated to login page at https://the-internet.herokuapp.com/login
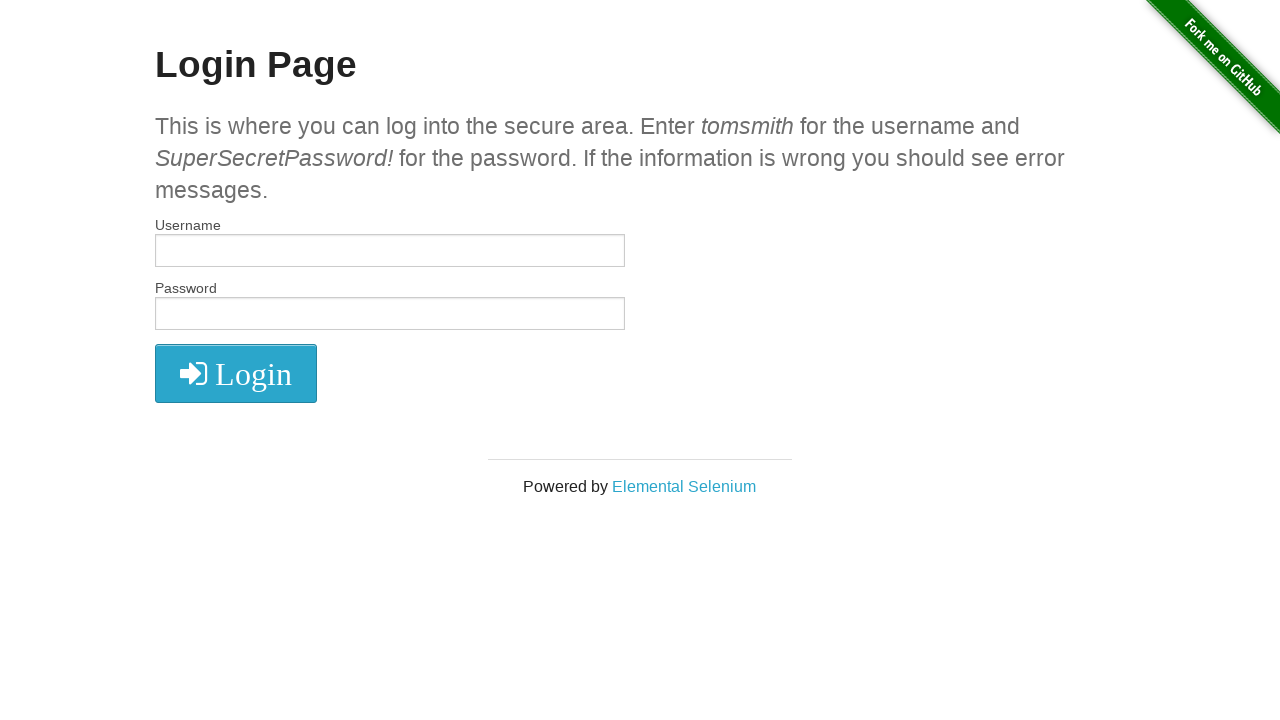

Login page fully loaded (domcontentloaded)
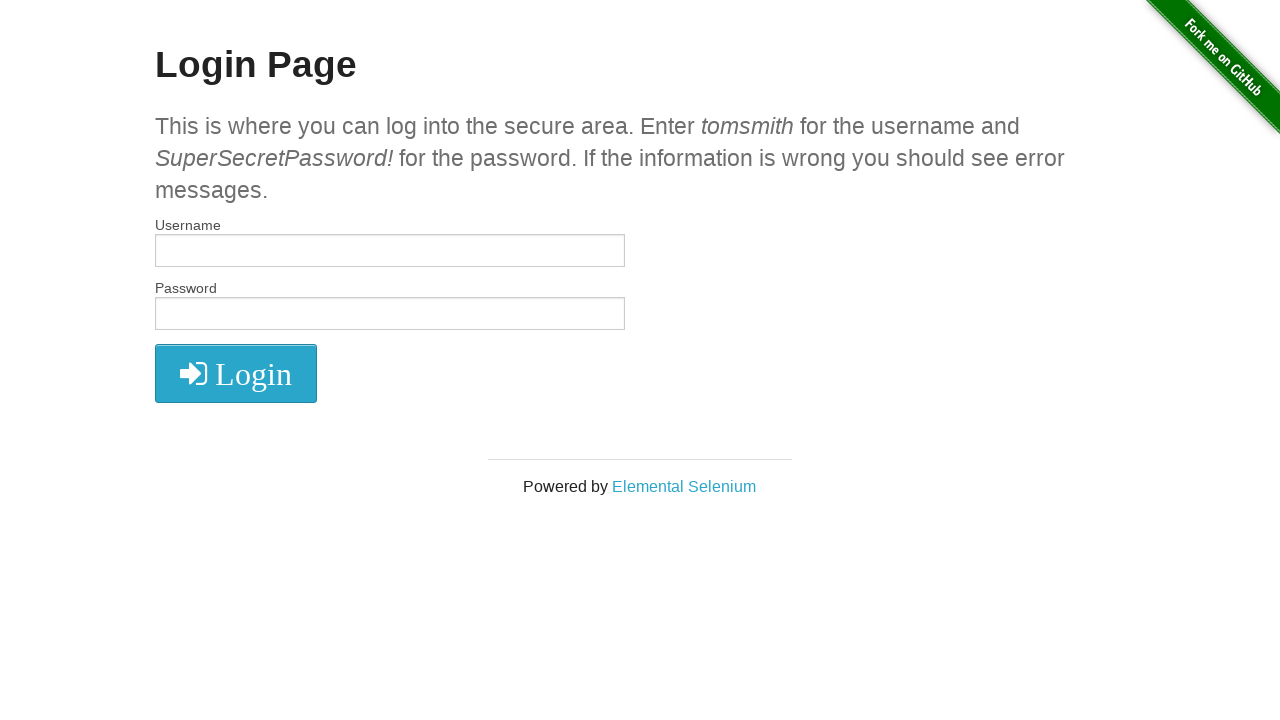

Navigated back to previous page
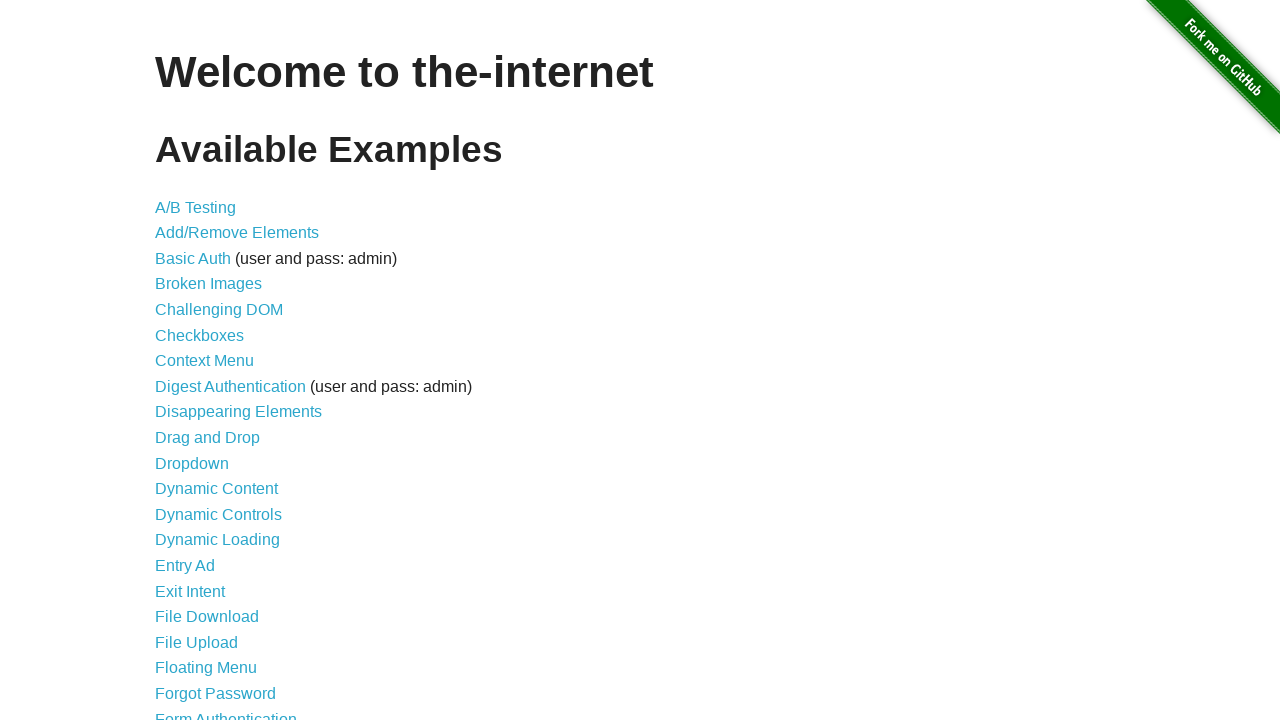

Previous page fully loaded (domcontentloaded)
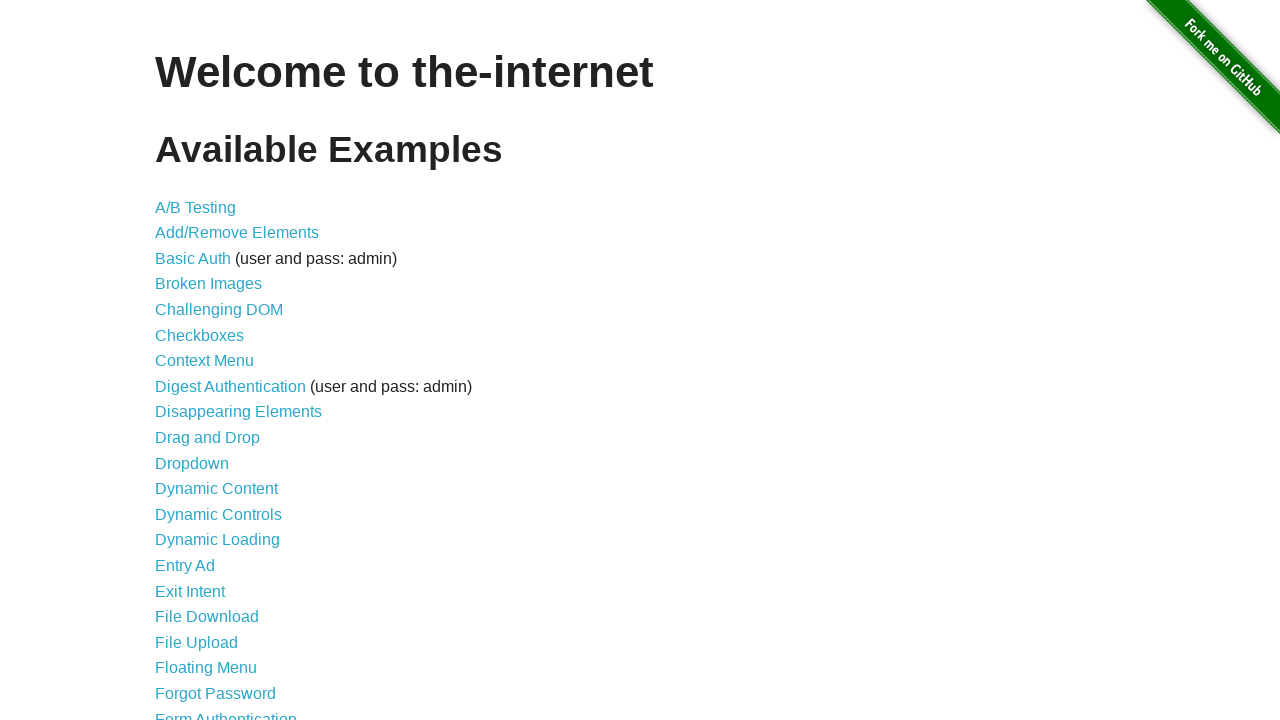

Navigated forward to login page
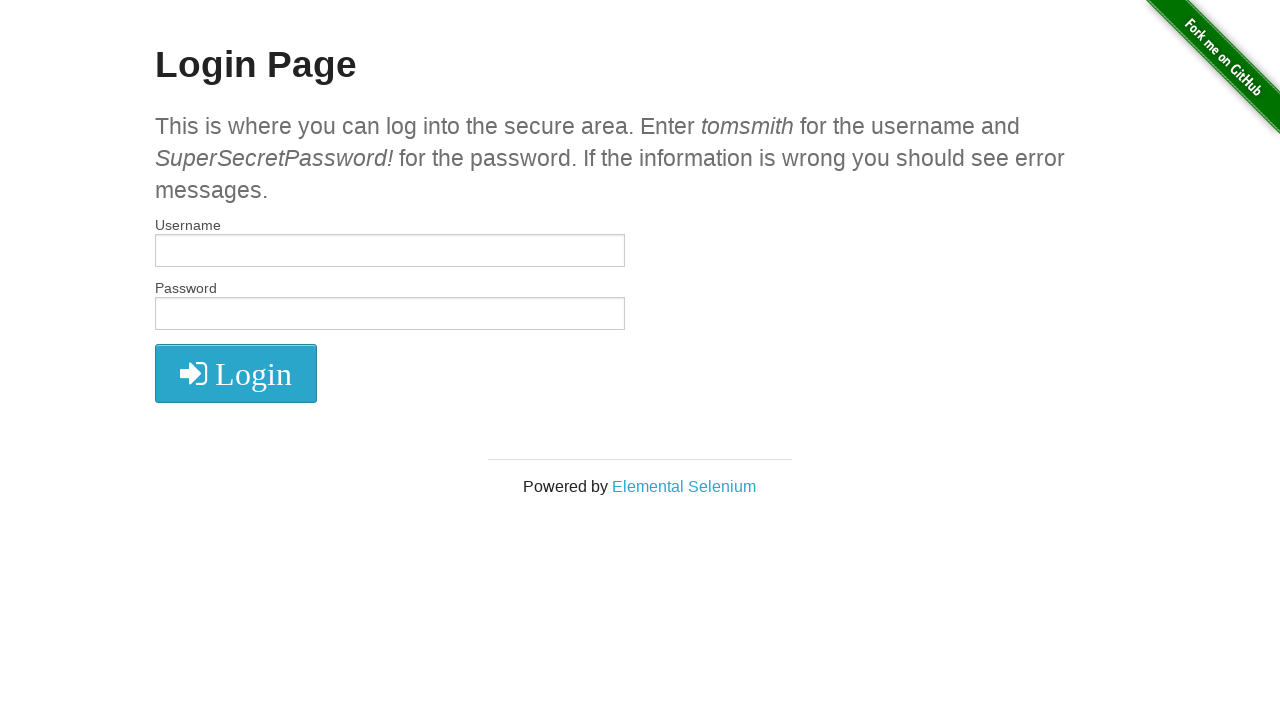

Login page fully loaded after navigating forward (domcontentloaded)
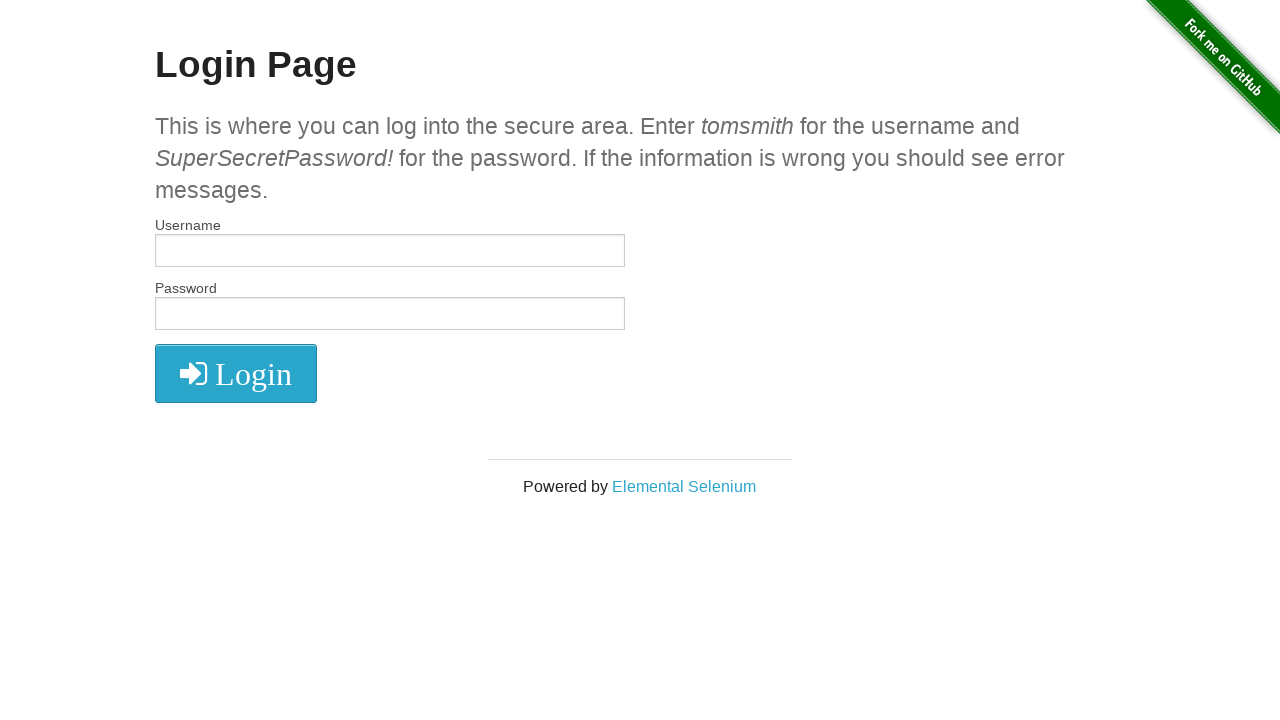

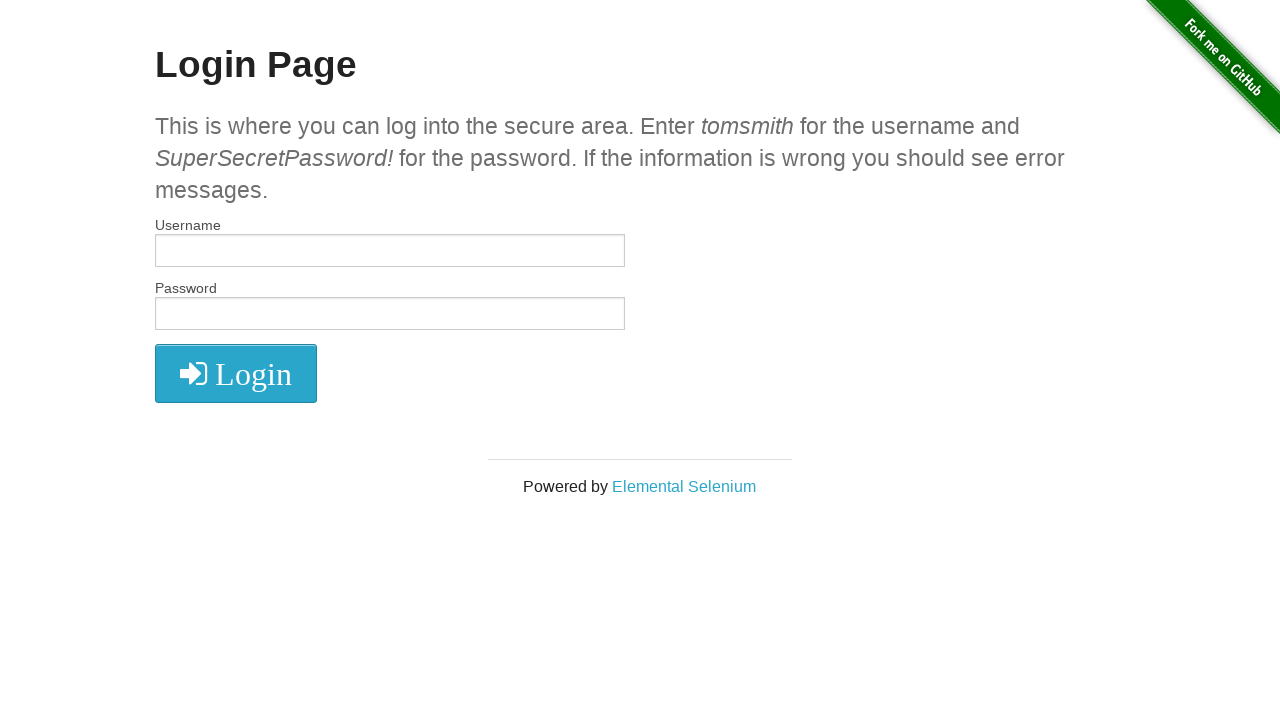